Tests clicking a button by its text content and verifies the dynamic click message

Starting URL: https://demoqa.com/buttons

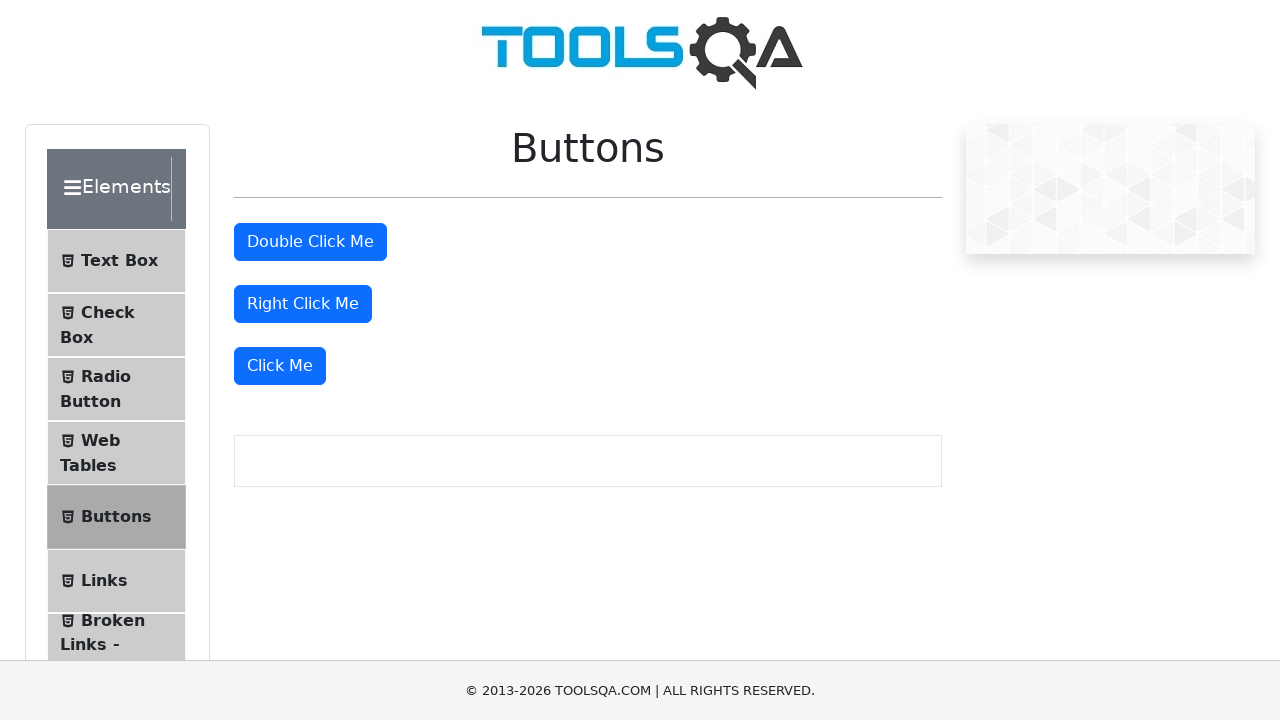

Clicked the dynamic click button by text 'Click Me' at (280, 366) on text=Click Me >> nth=2
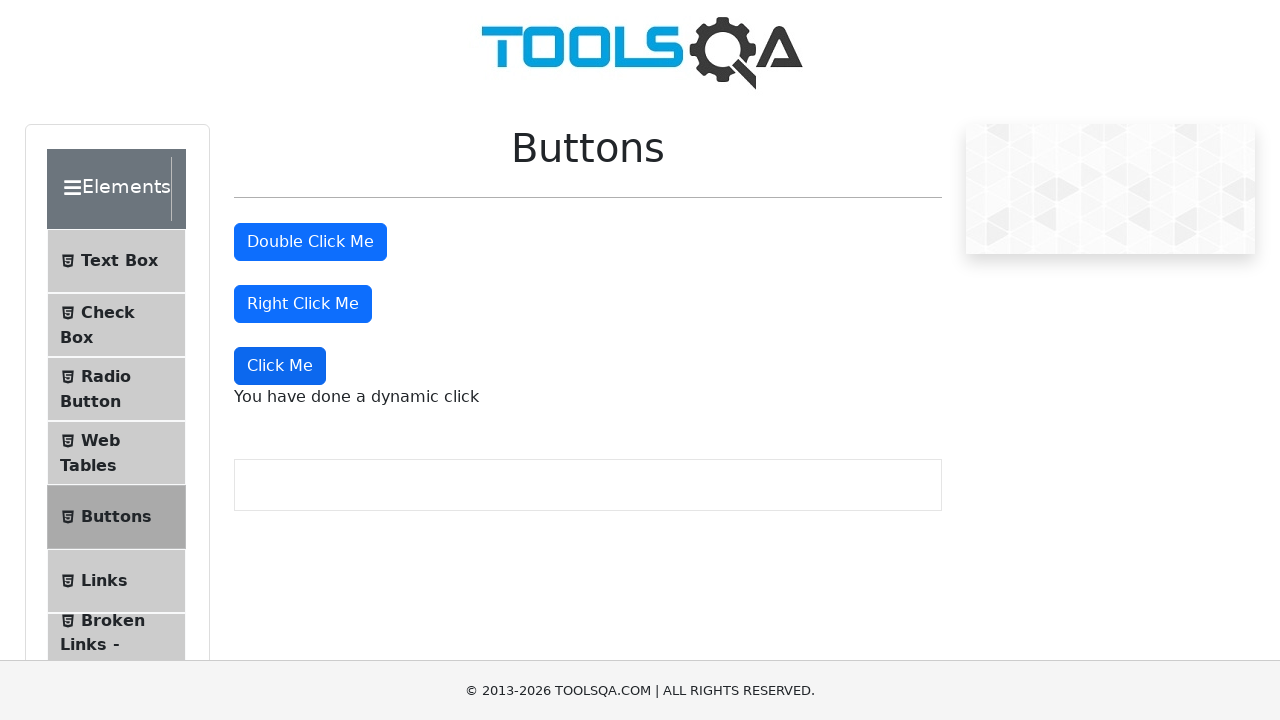

Dynamic click message element appeared
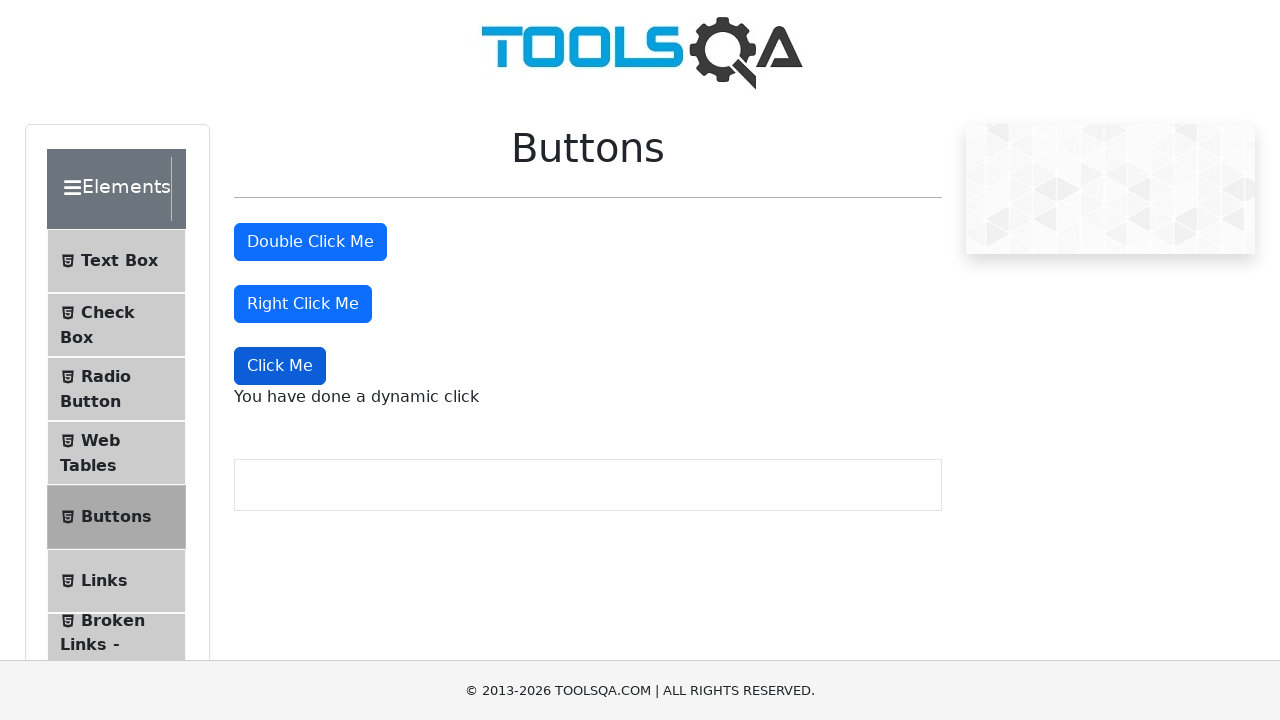

Verified dynamic click message text is 'You have done a dynamic click'
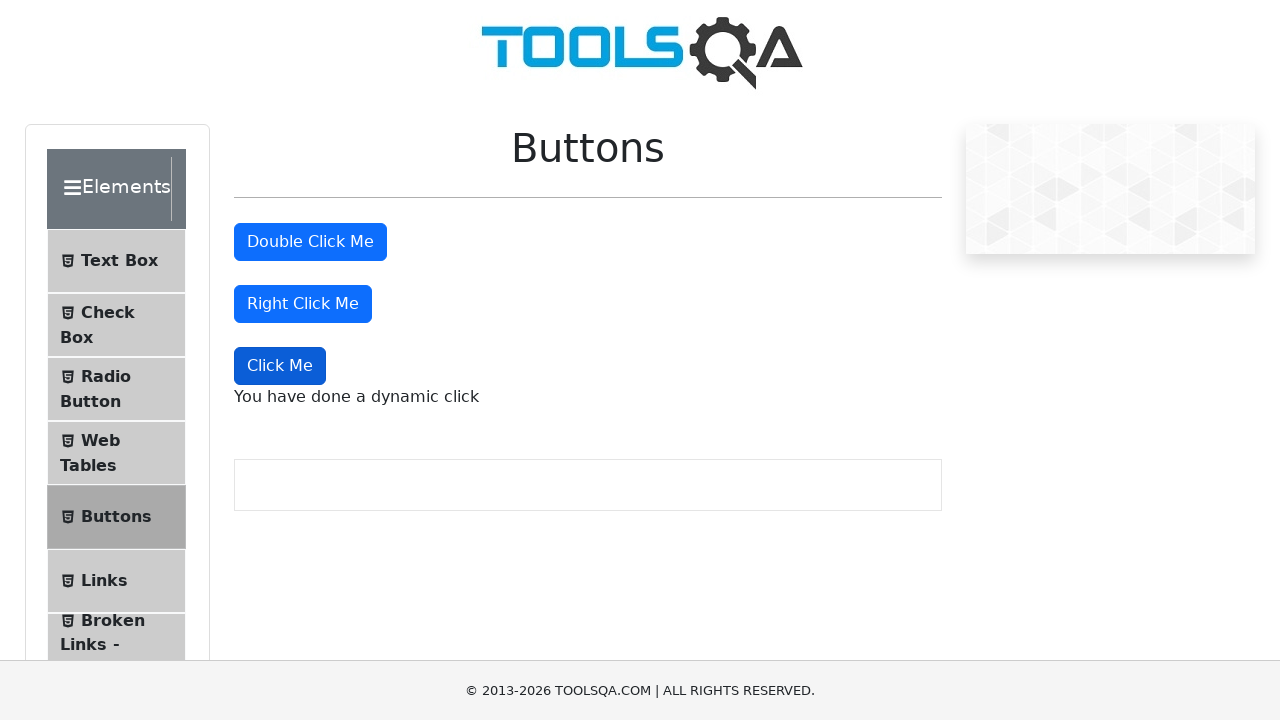

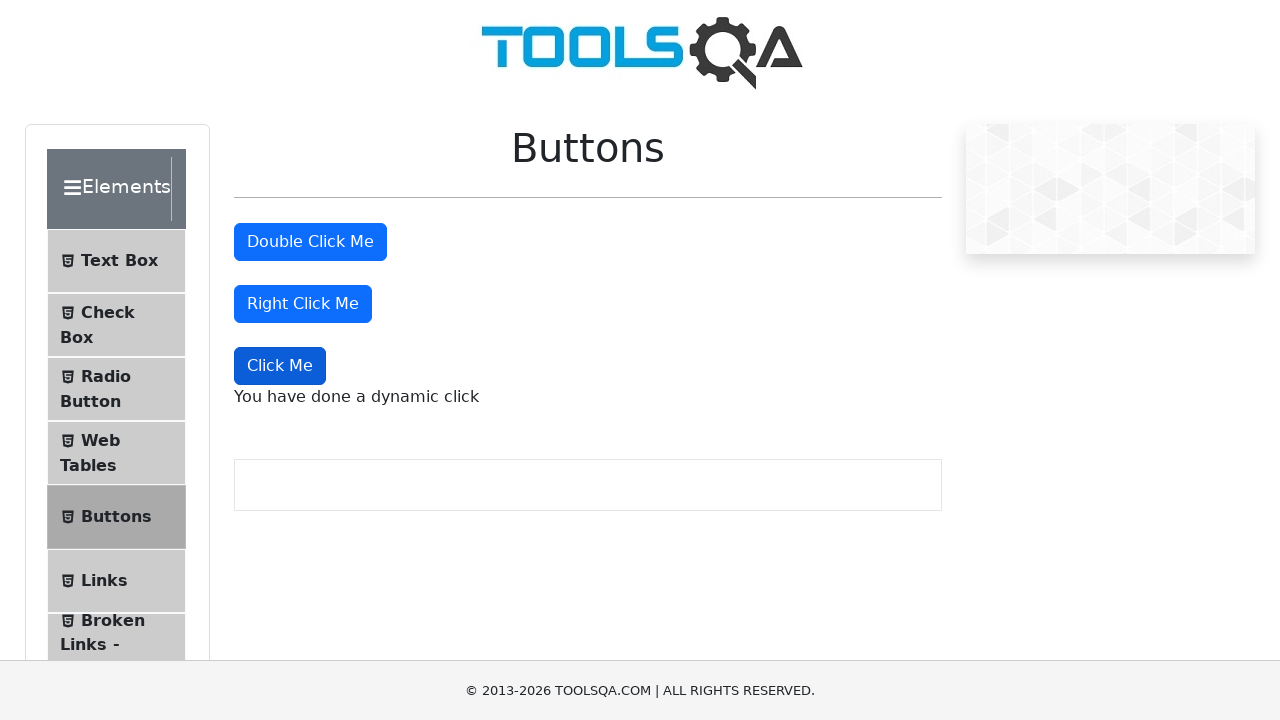